Tests the Automation Exercise website by verifying the number of links on the homepage, navigating to the Products page, and checking if the special offer element is displayed

Starting URL: https://www.automationexercise.com/

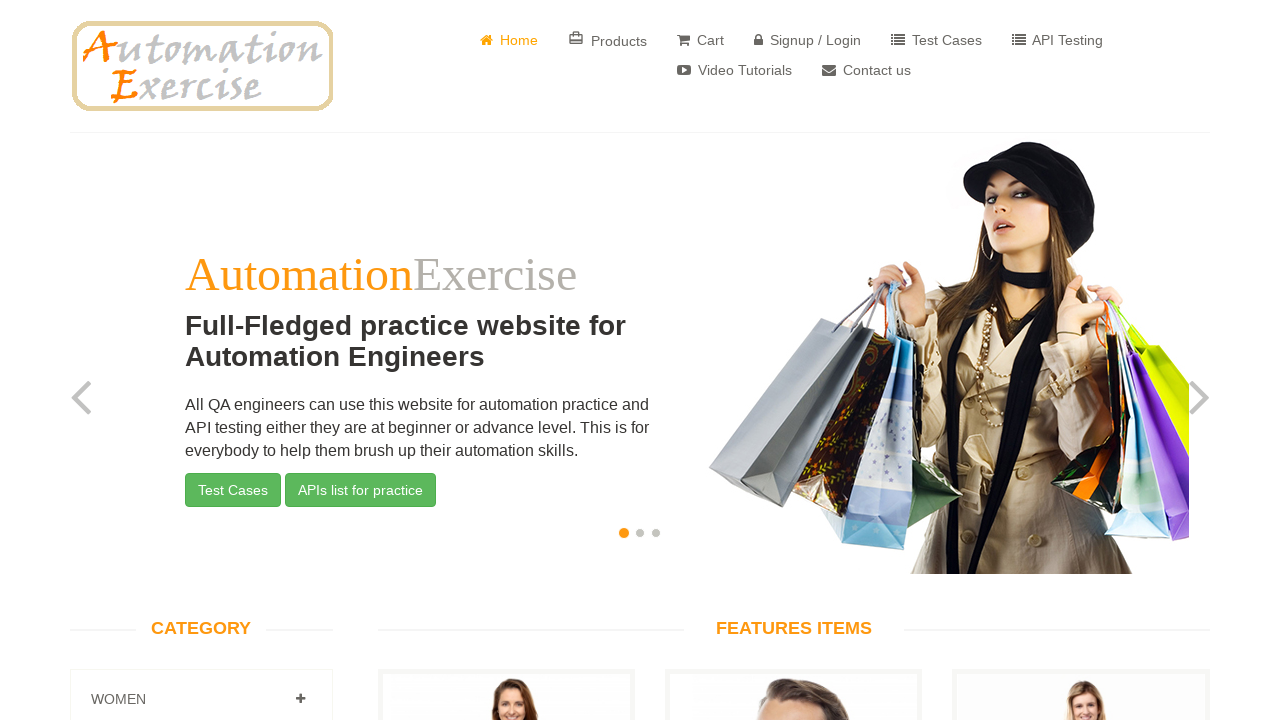

Retrieved all link elements from homepage
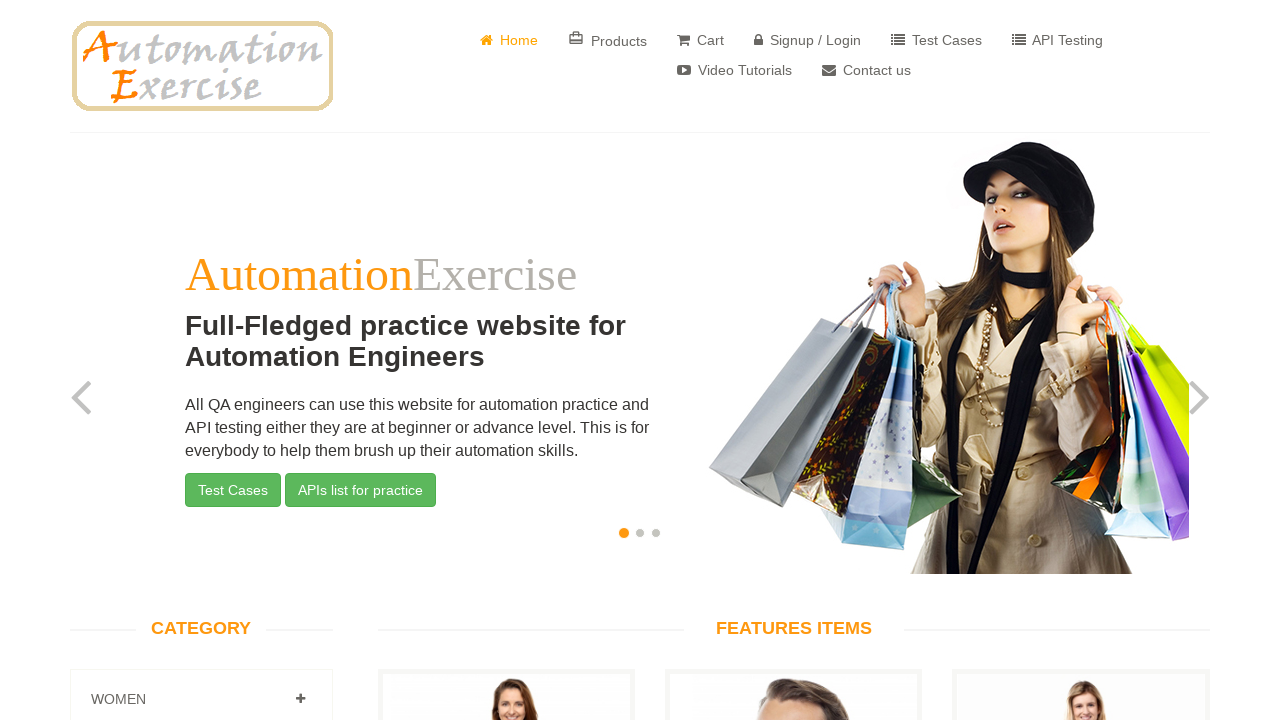

Verified link count: expected 147, actual 147
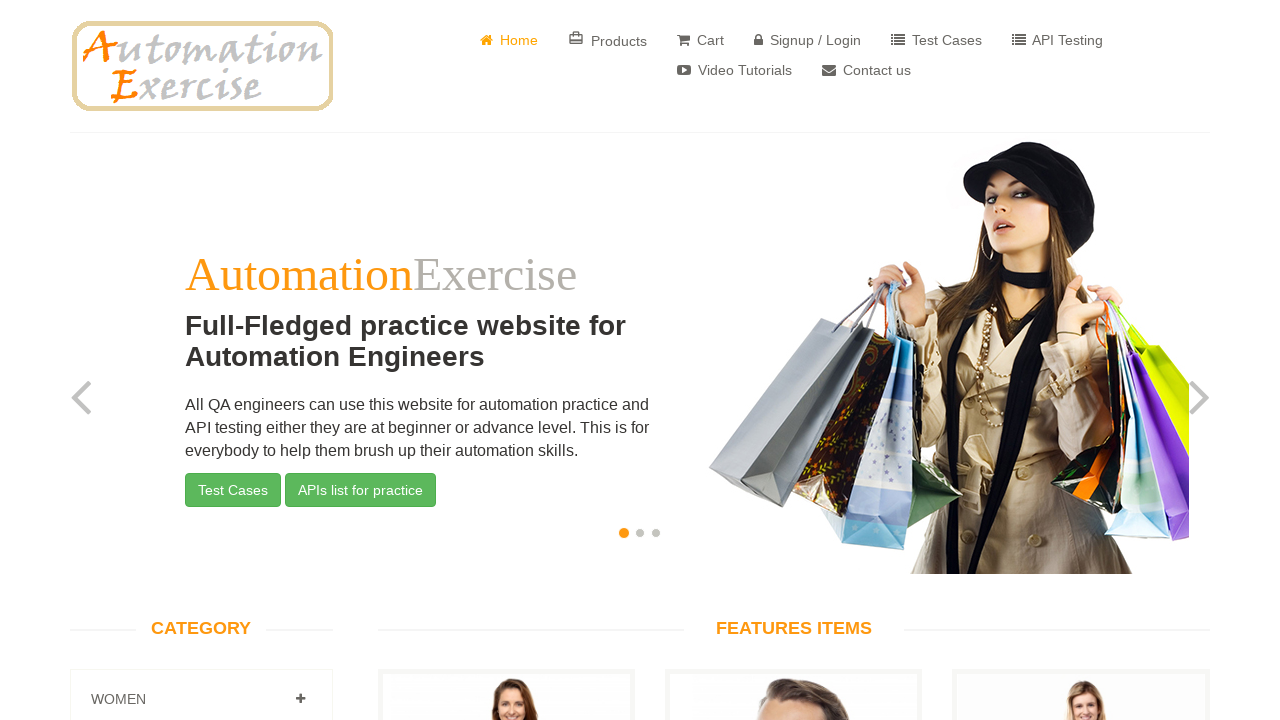

Clicked on Products link at (608, 40) on internal:text="Products"i
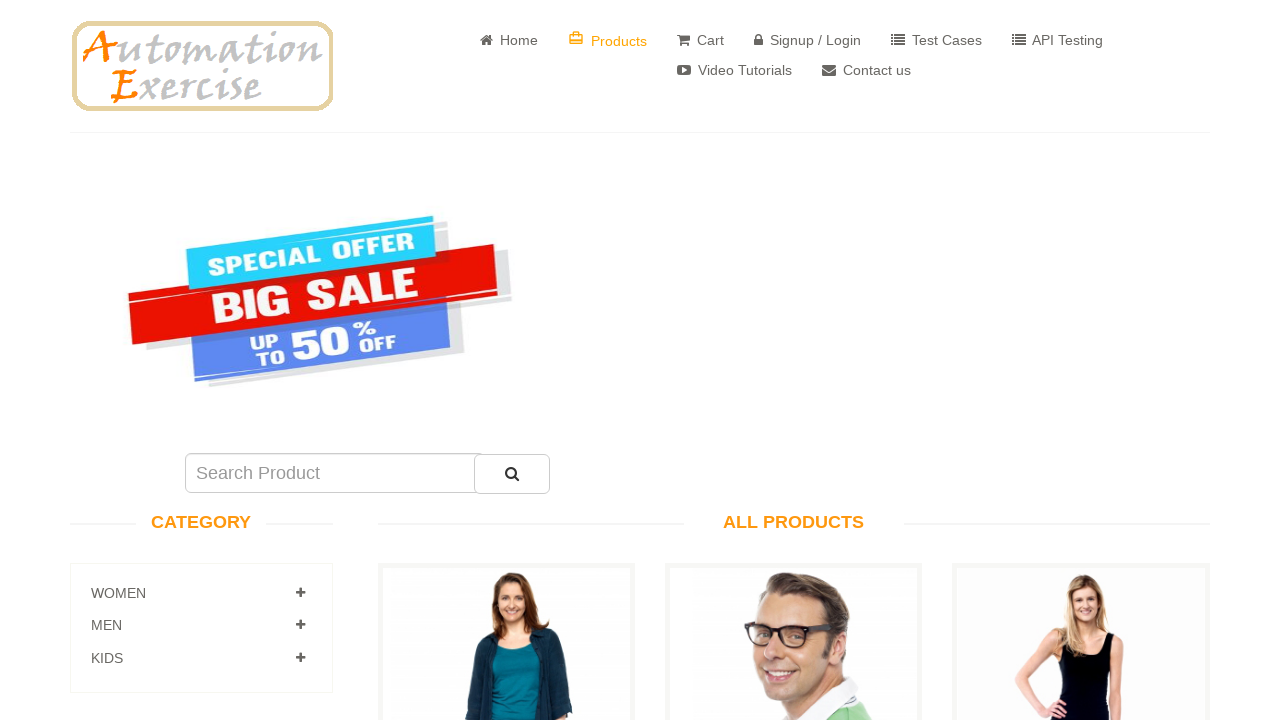

Located special offer element
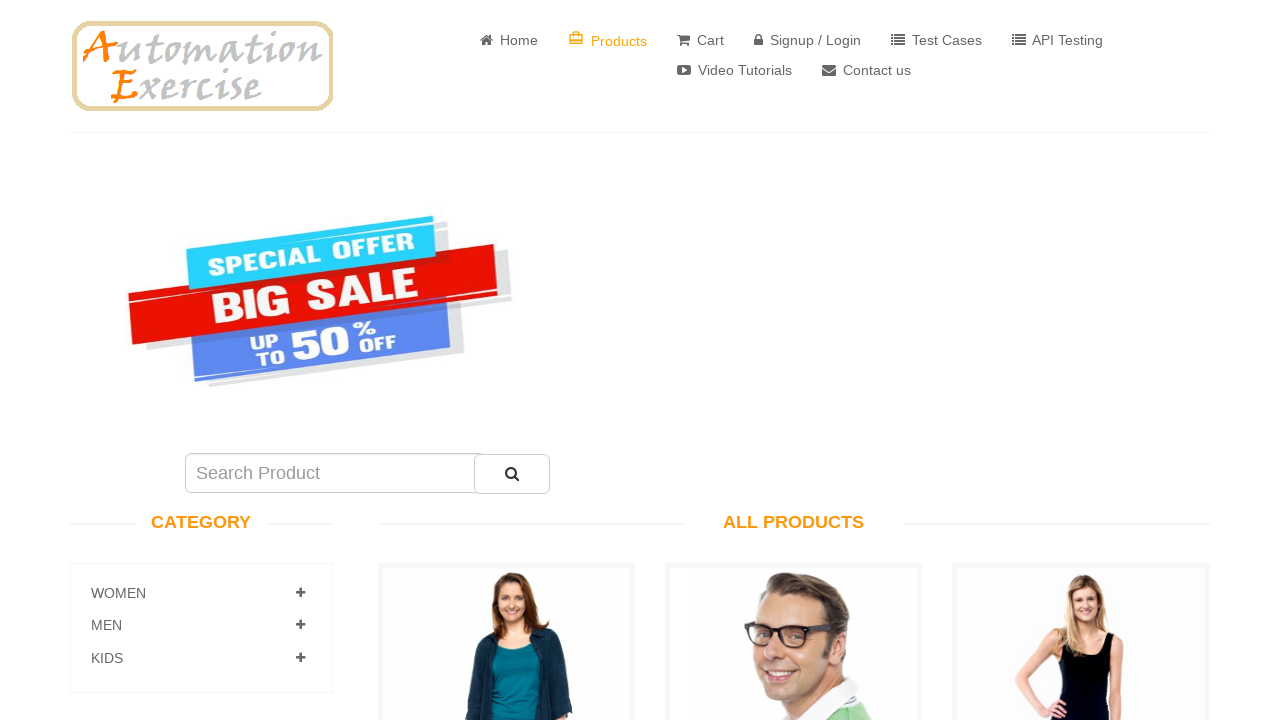

Verified special offer element visibility: True
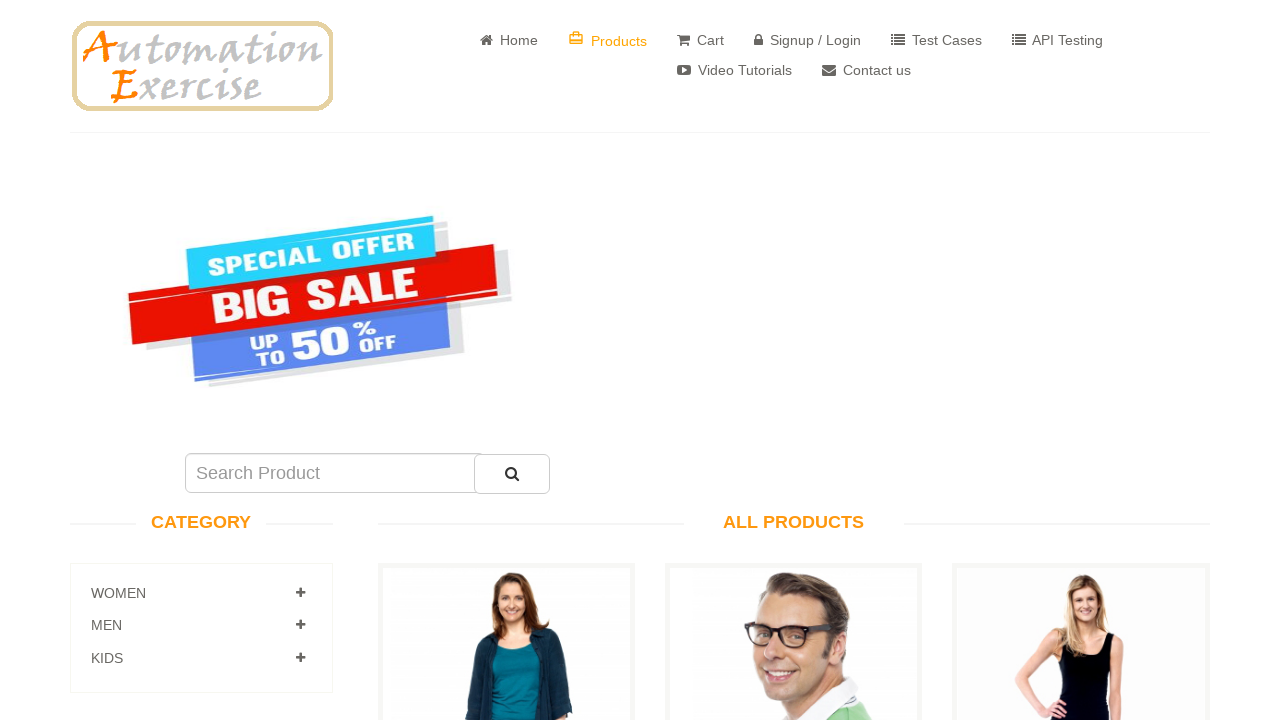

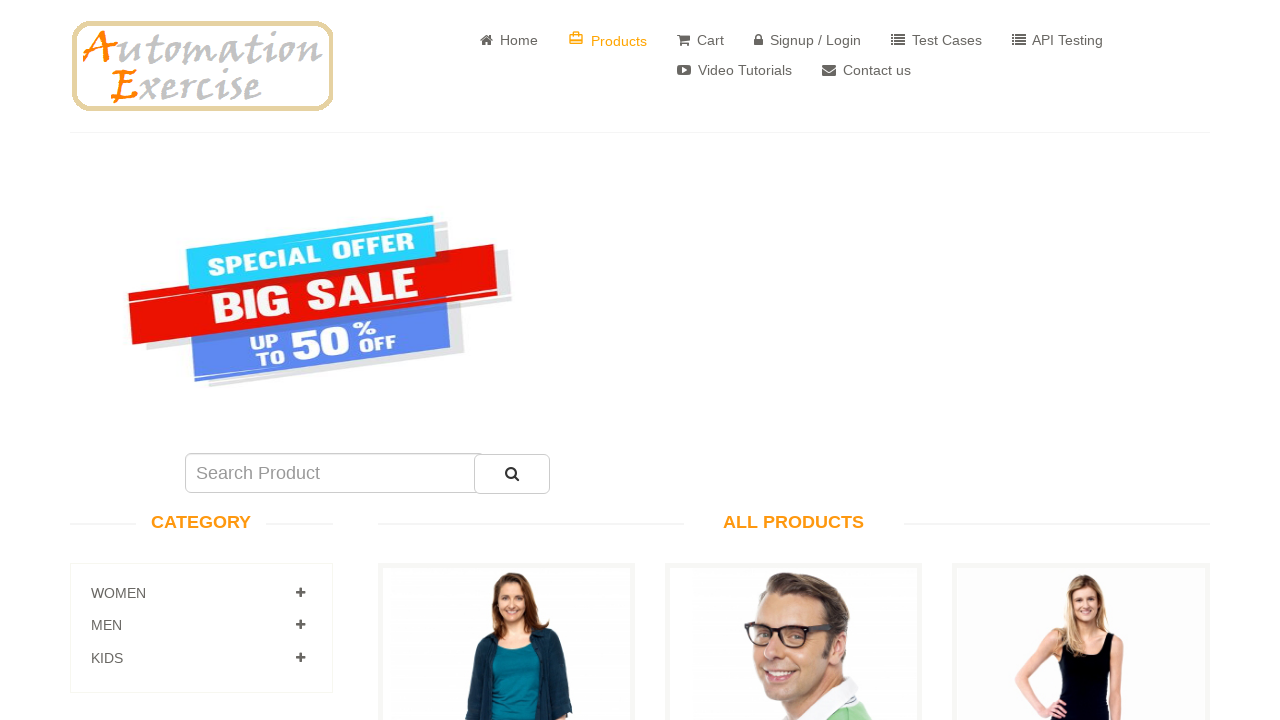